Tests navigation through a multi-level dropdown menu by hovering over "Browse Courses", then hovering over "RPA" submenu, and clicking on "Blue Prism Certification Training" link.

Starting URL: http://greenstech.in/selenium-course-content.html

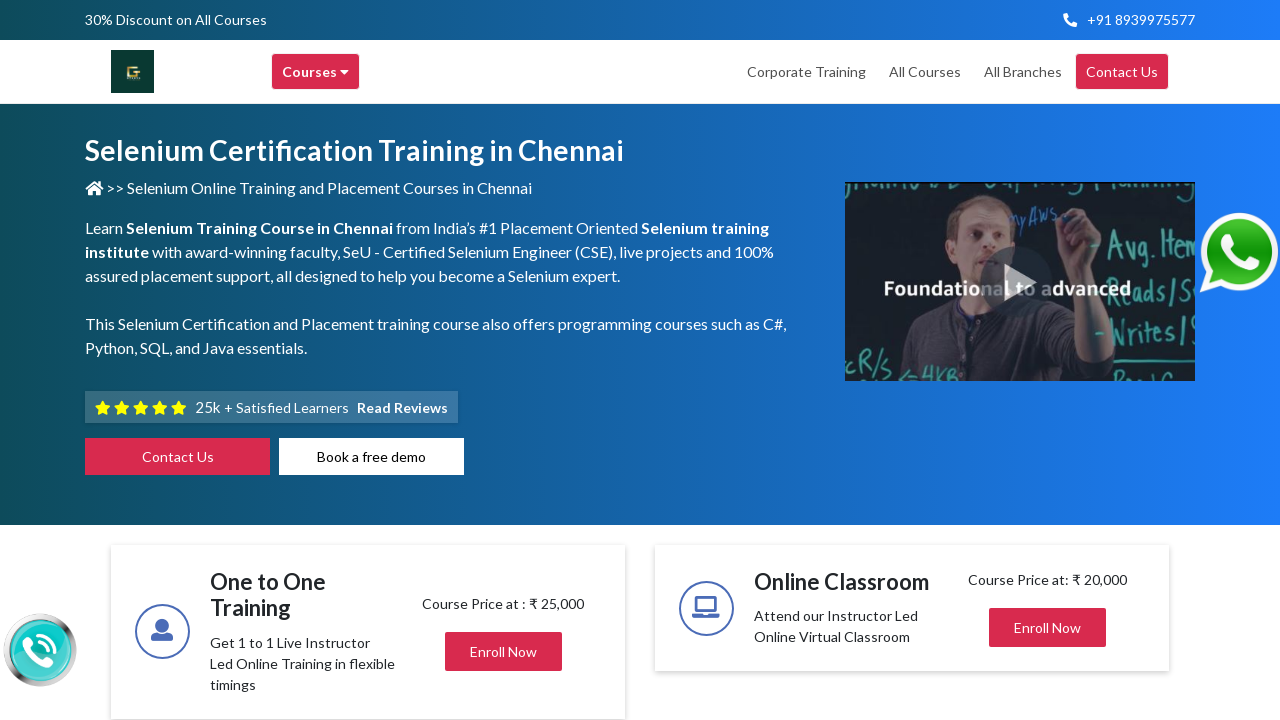

Hovered over 'Browse Courses' menu to reveal dropdown at (316, 72) on xpath=//div[@class='header-browse-greens']
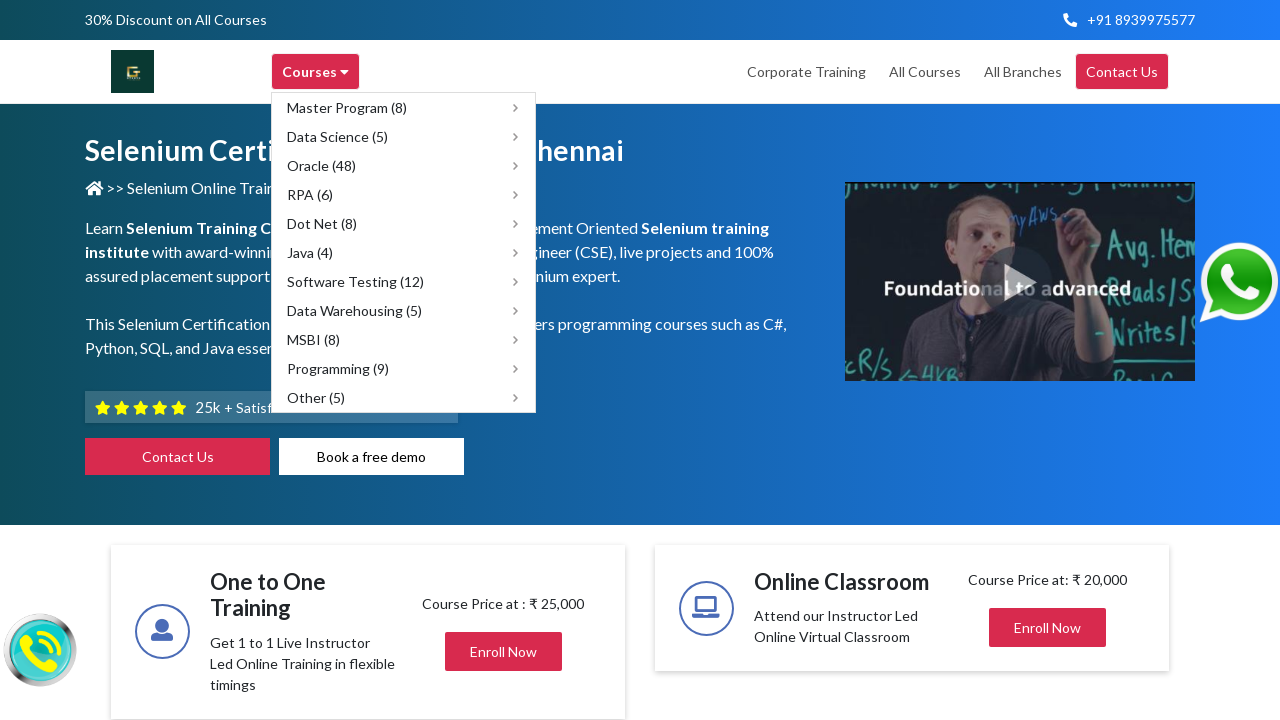

Waited for dropdown menu to fully appear
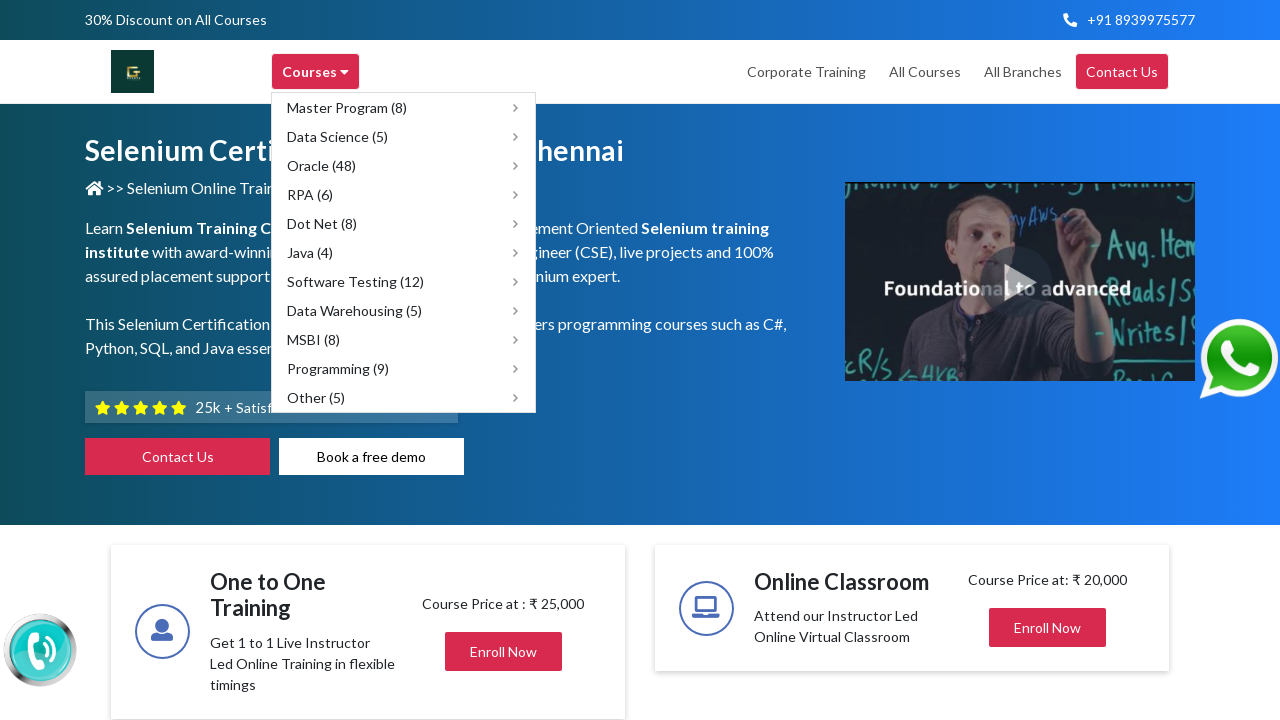

Hovered over 'RPA (6)' submenu item at (310, 194) on xpath=//span[text()='RPA (6)']
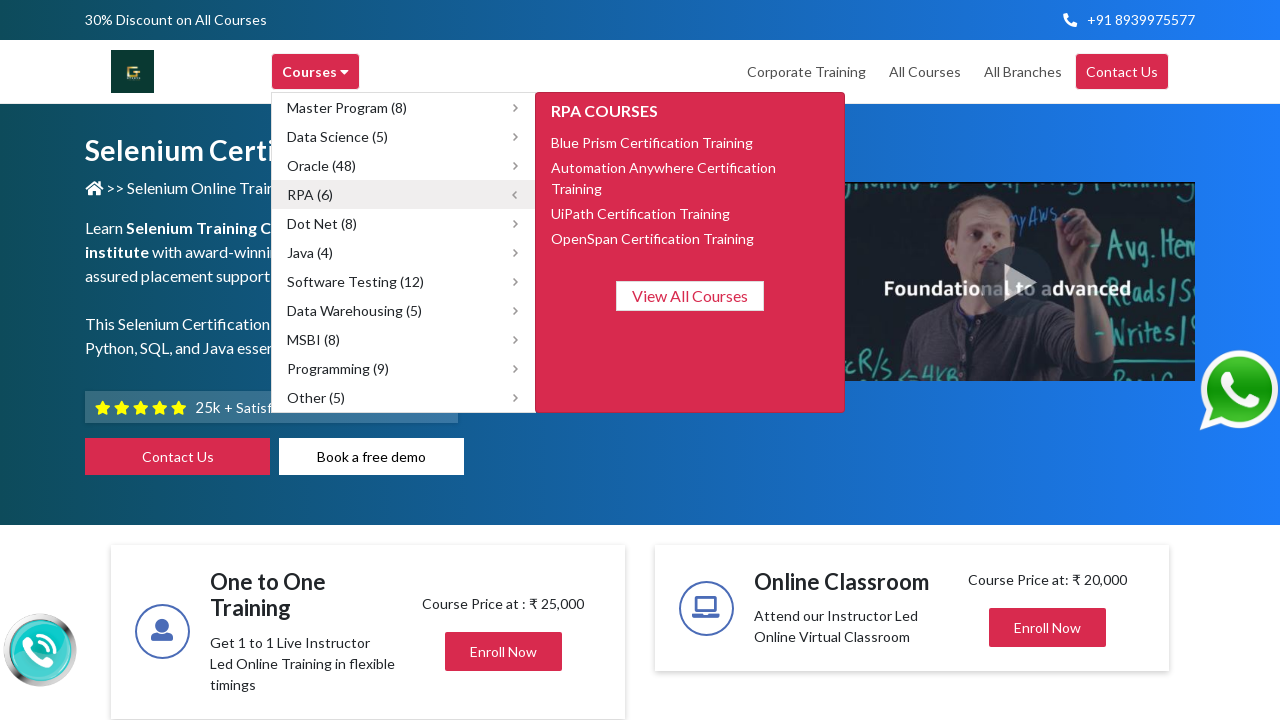

Waited for RPA submenu to fully appear
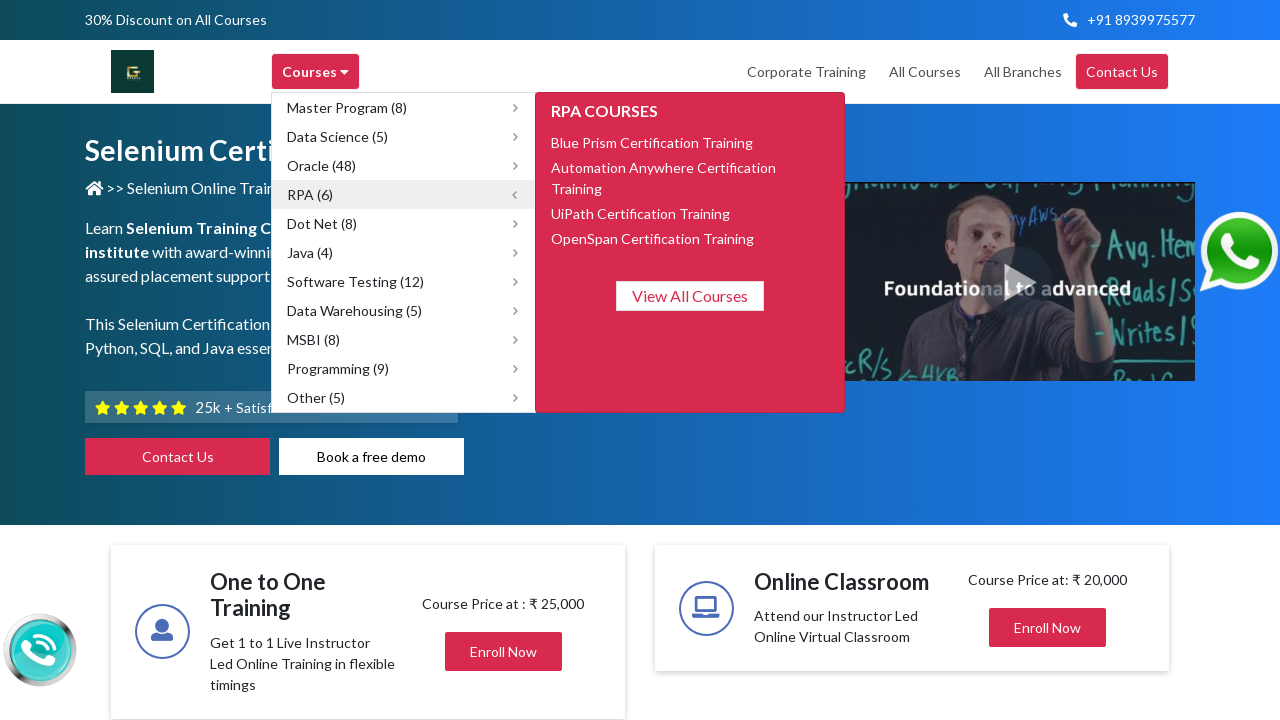

Clicked on 'Blue Prism Certification Training' link at (652, 142) on xpath=//span[text()='Blue Prism Certification Training']
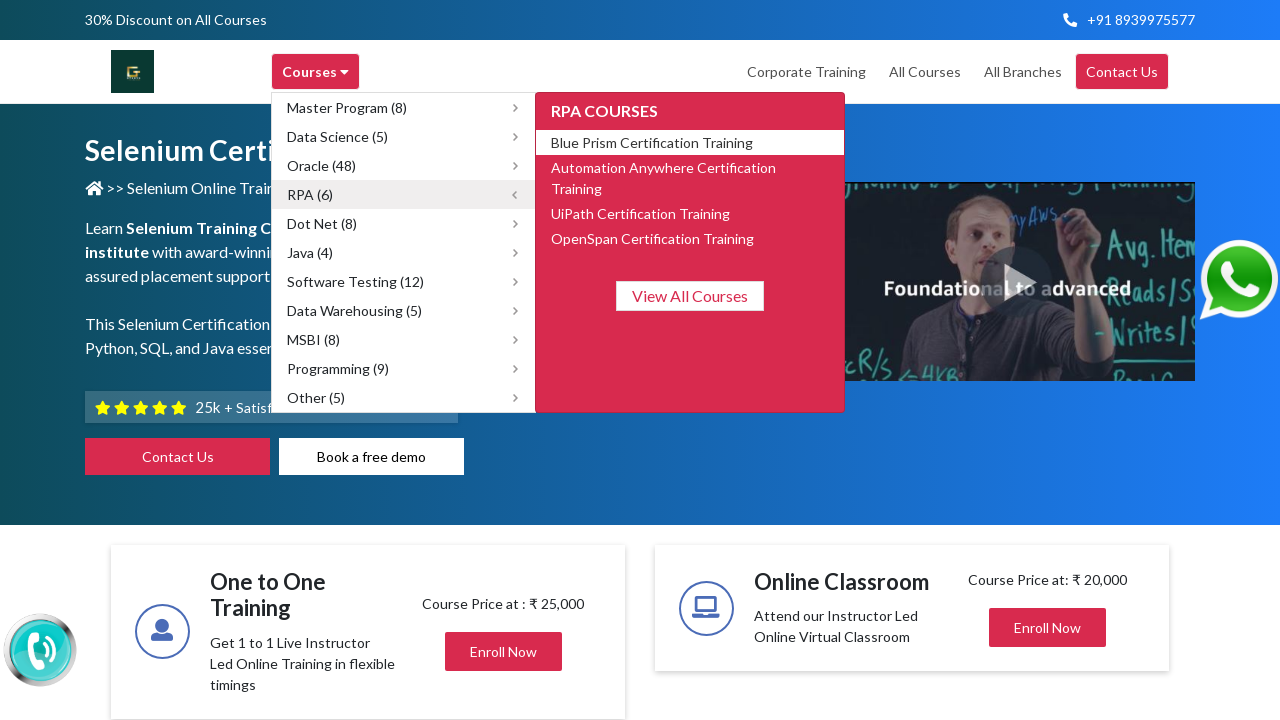

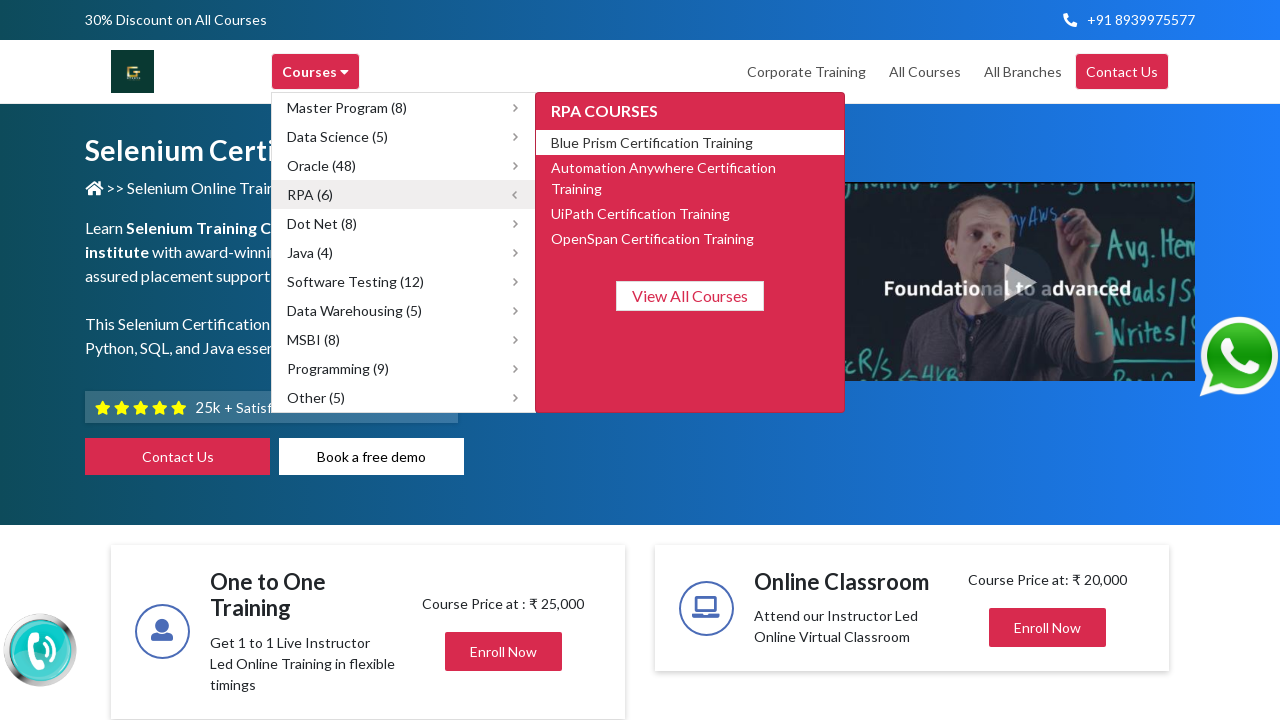